Tests checkbox functionality by clicking all checkboxes on the page and verifying each one becomes selected

Starting URL: https://rahulshettyacademy.com/AutomationPractice/

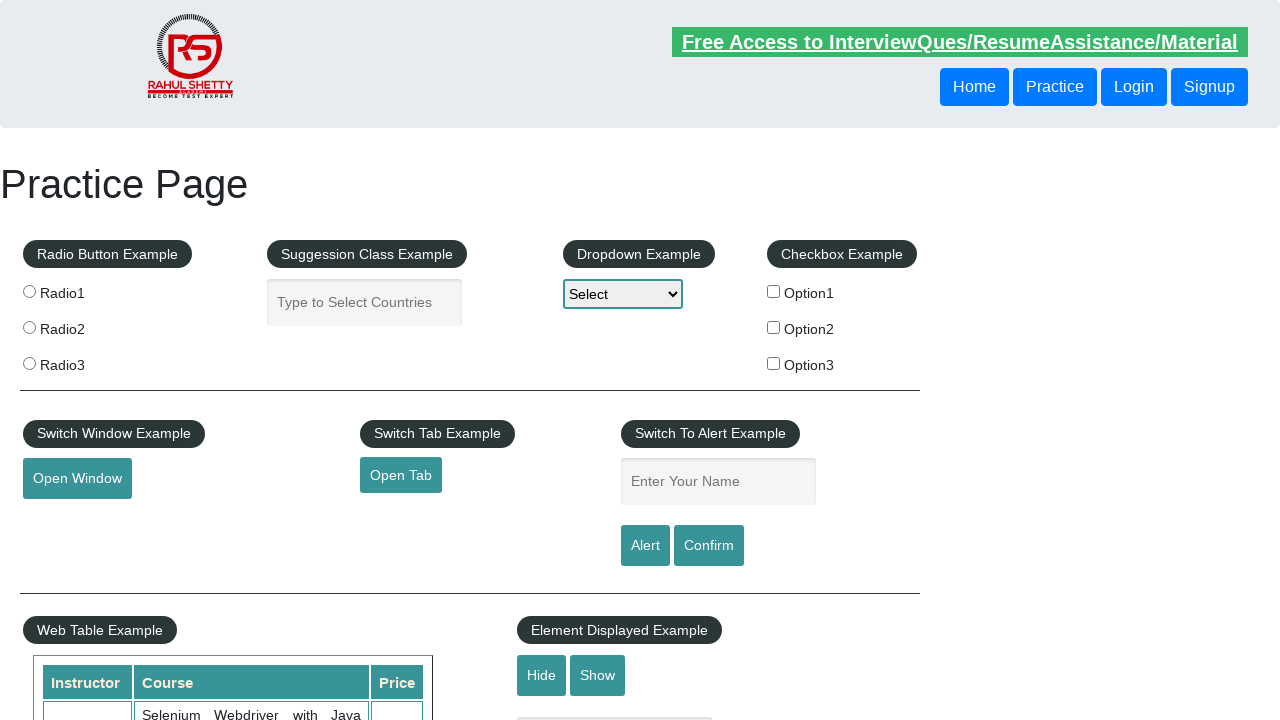

Waited for checkboxes to load on the page
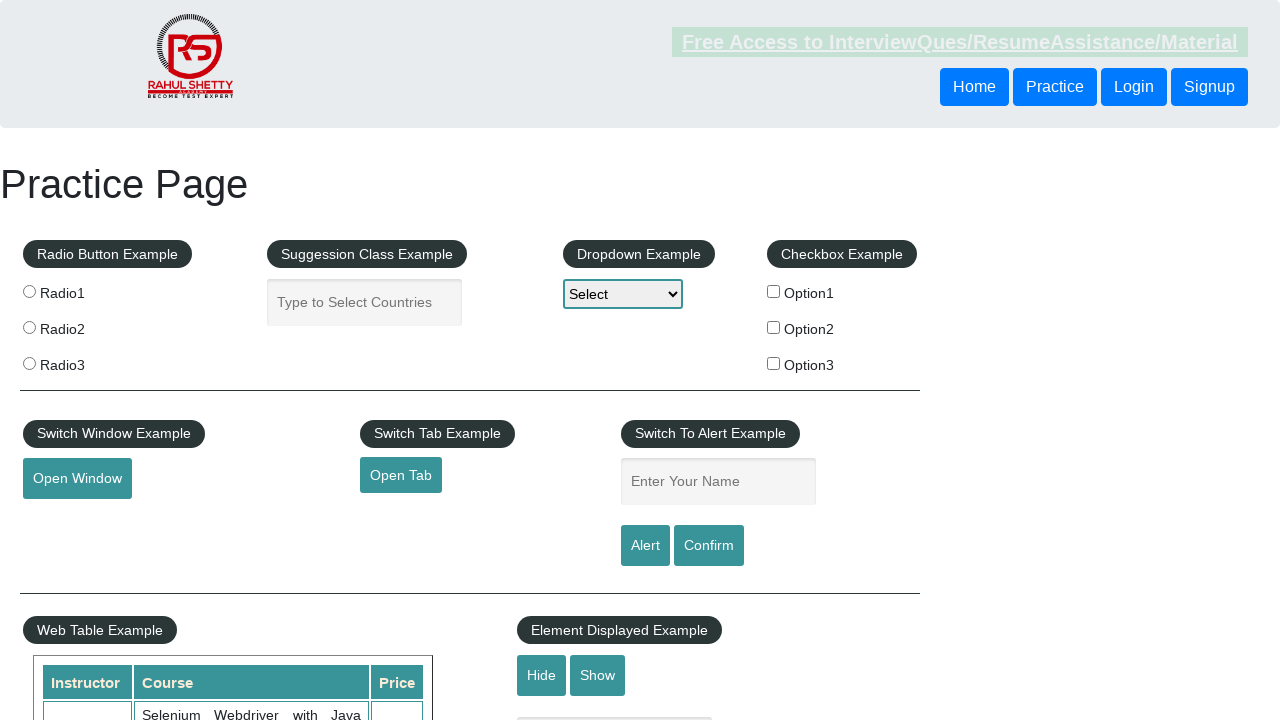

Located all checkboxes on the page
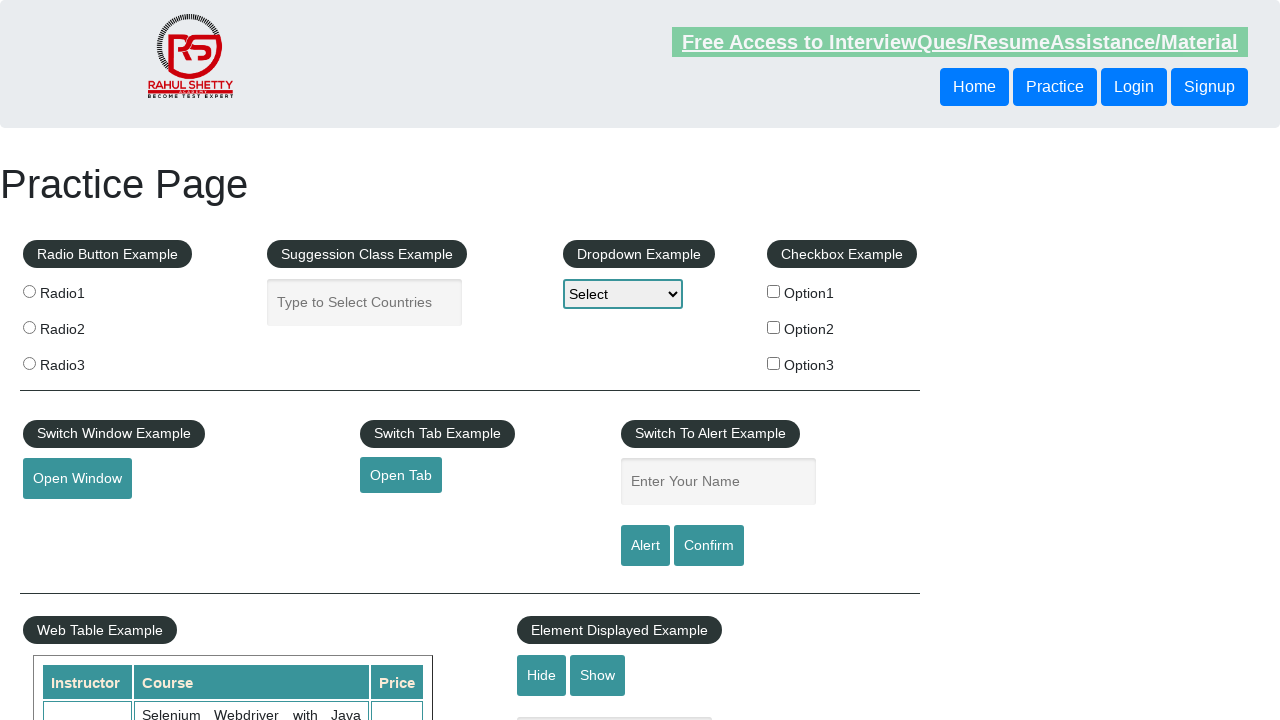

Found 3 checkboxes on the page
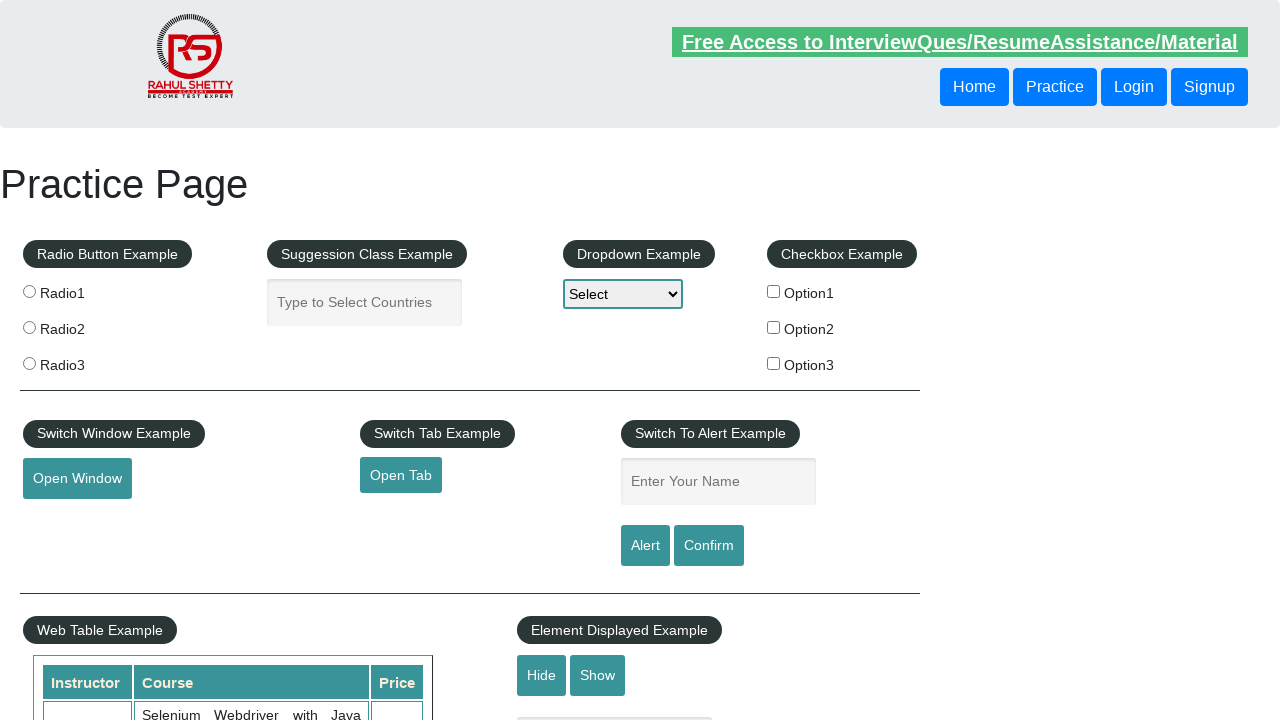

Clicked checkbox 1 of 3 at (774, 291) on input[type='checkbox'] >> nth=0
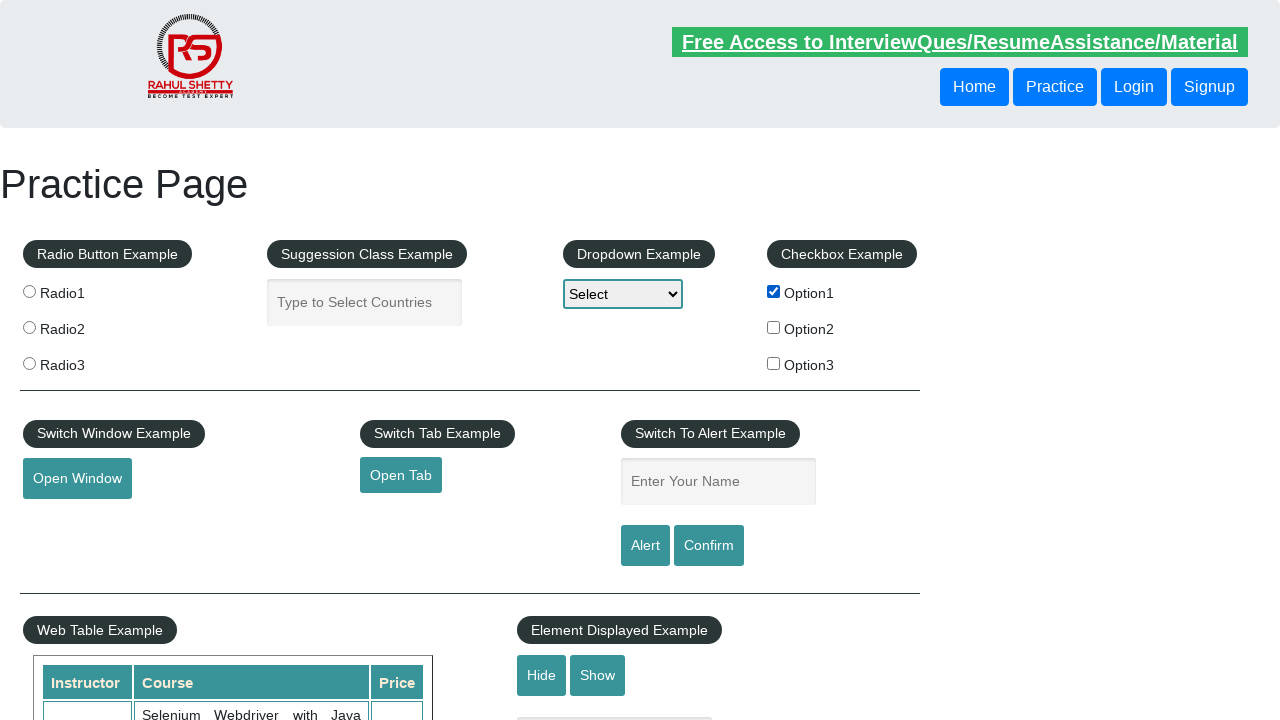

Clicked checkbox 2 of 3 at (774, 327) on input[type='checkbox'] >> nth=1
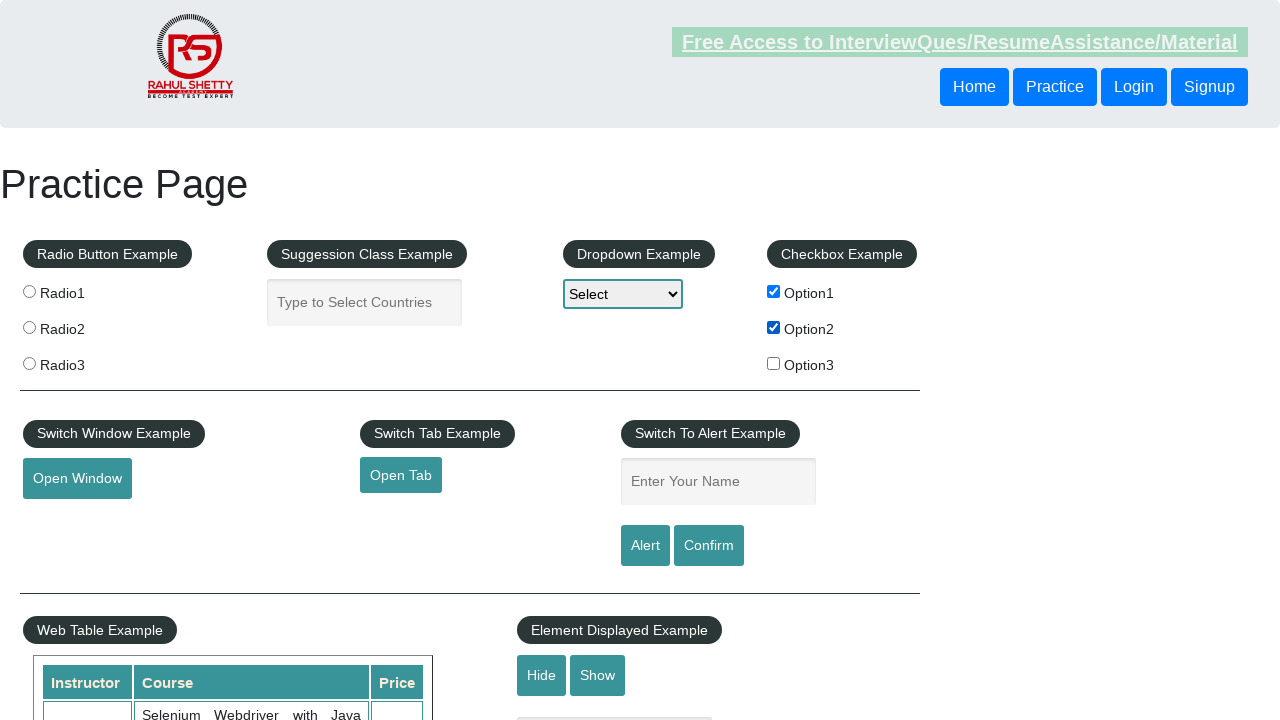

Clicked checkbox 3 of 3 at (774, 363) on input[type='checkbox'] >> nth=2
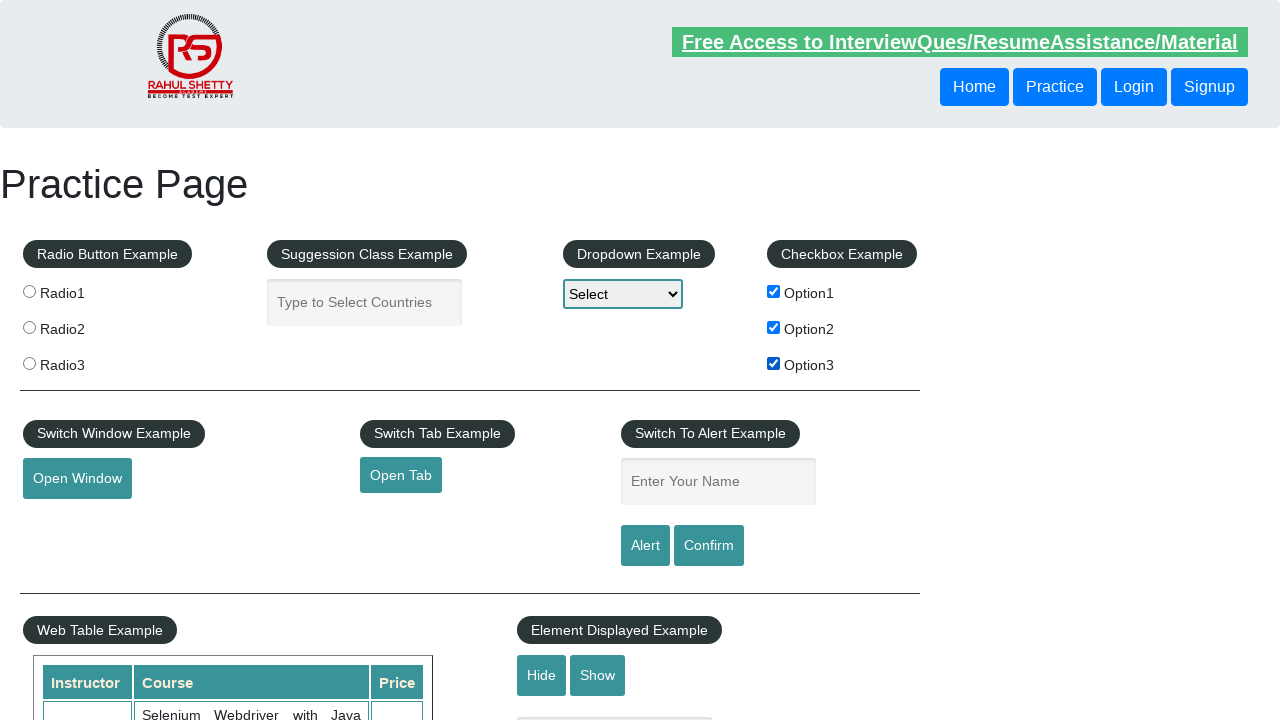

Verified checkbox 1 of 3 is selected
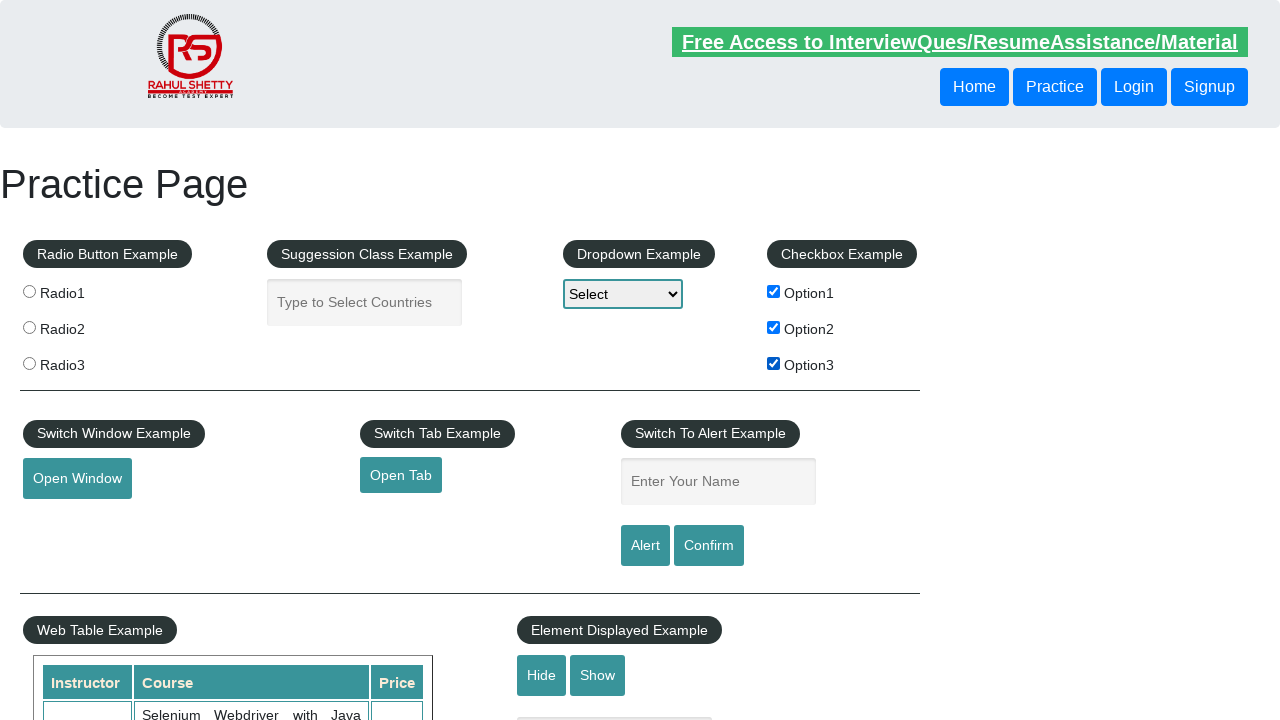

Verified checkbox 2 of 3 is selected
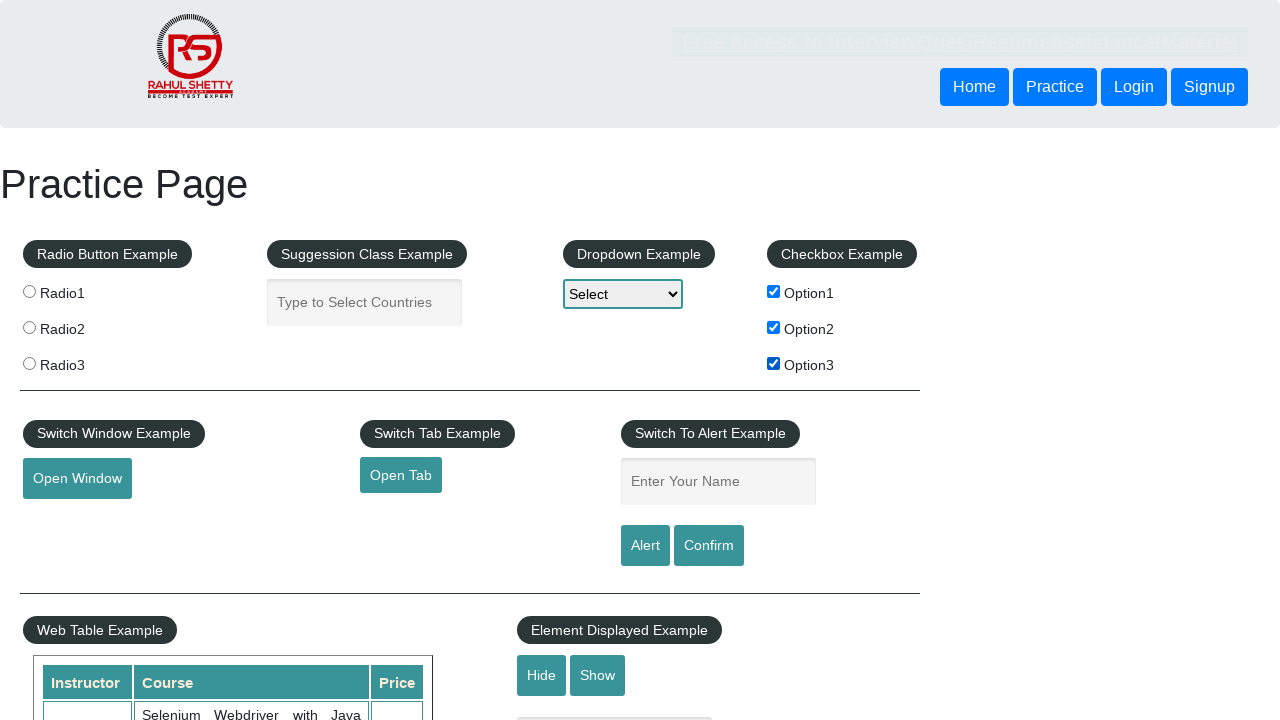

Verified checkbox 3 of 3 is selected
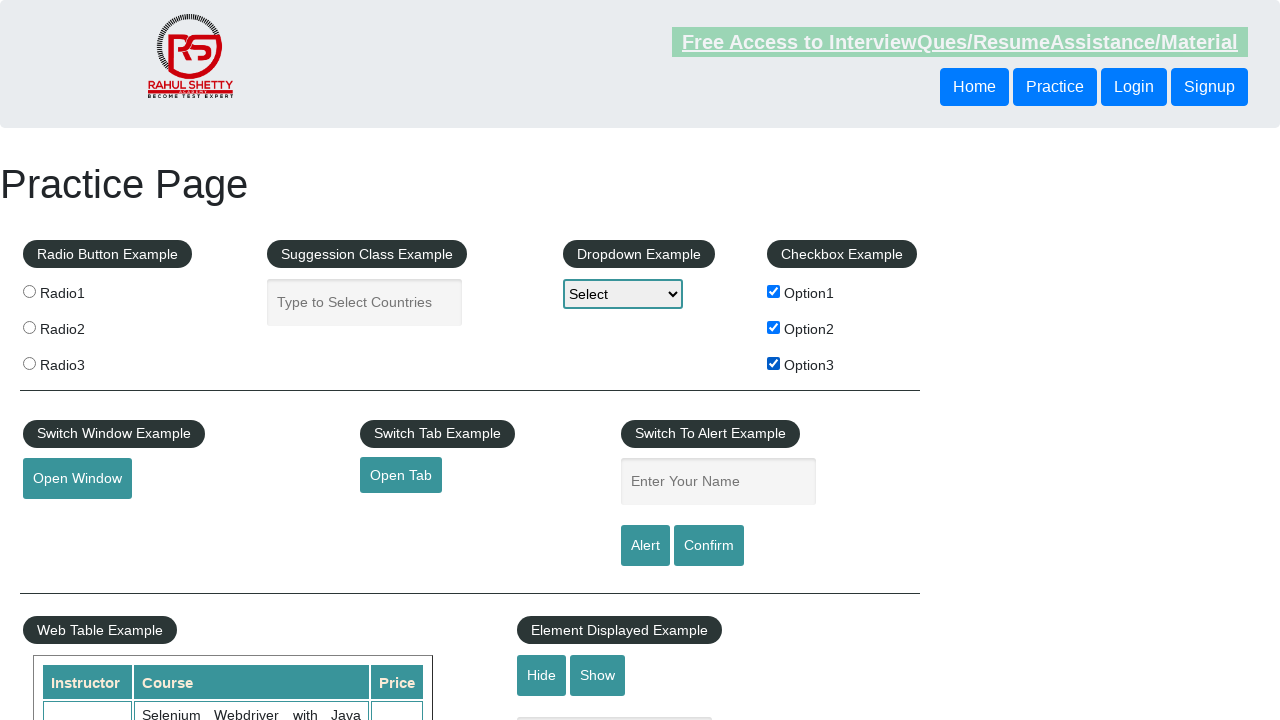

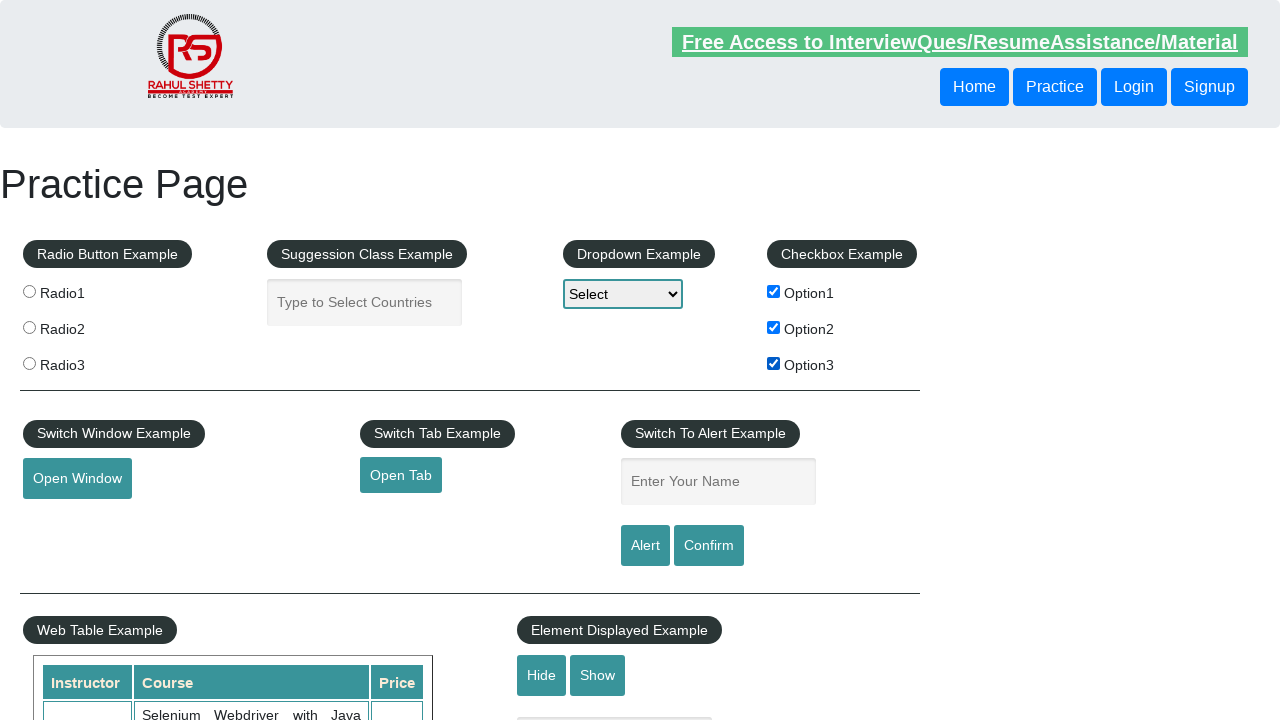